Navigates to the login form page and verifies the h2 heading text displays "Login Page"

Starting URL: https://the-internet.herokuapp.com/

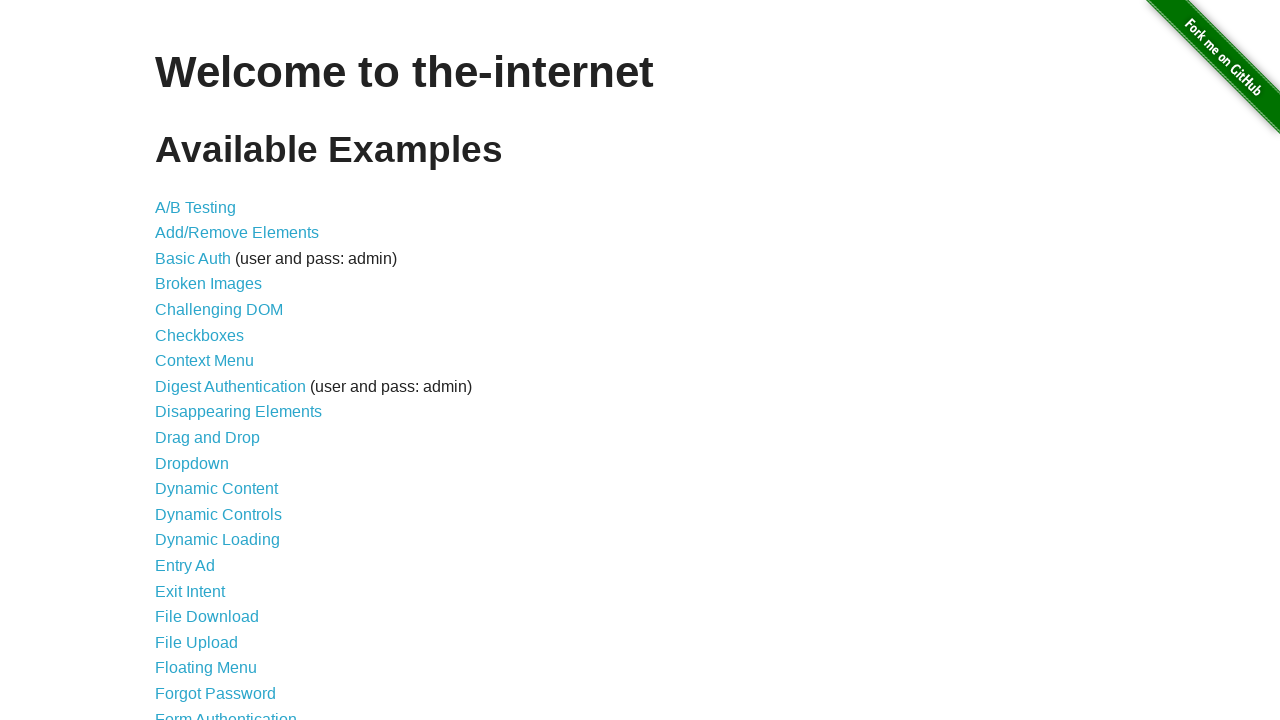

Navigated to the-internet.herokuapp.com homepage
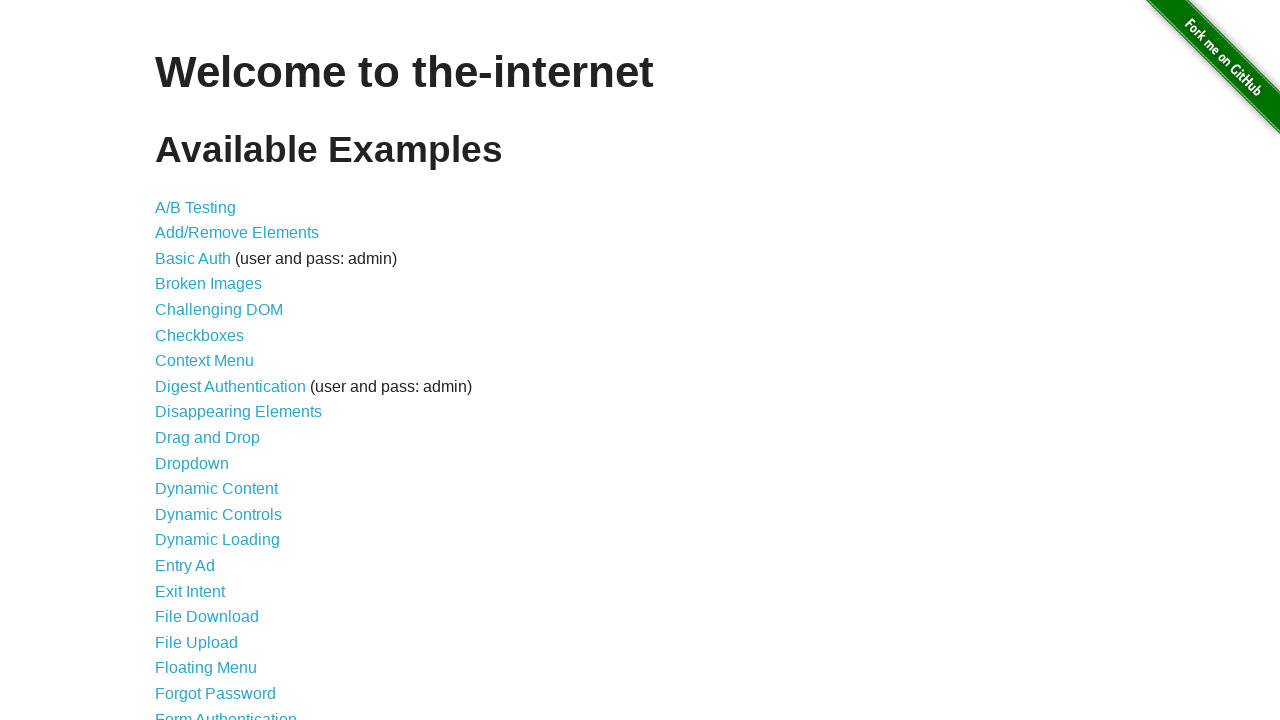

Clicked on Form Authentication link at (226, 712) on text=Form Authentication
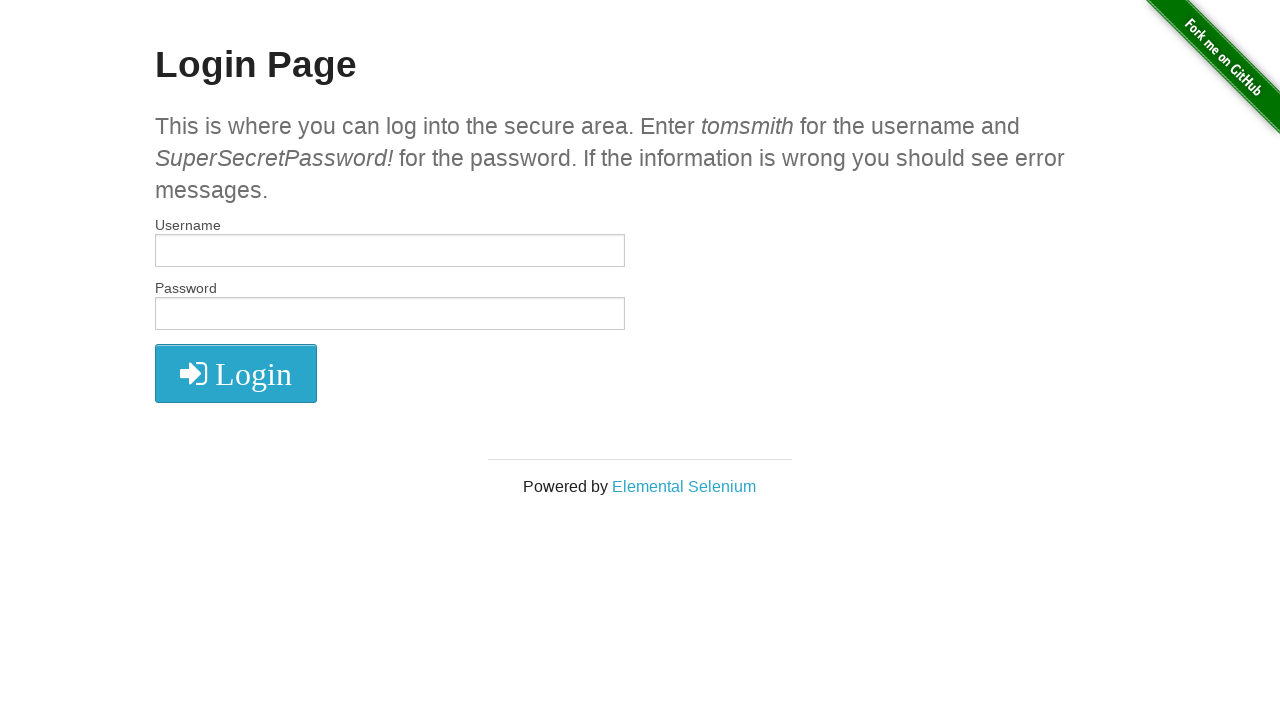

Retrieved h2 heading text content
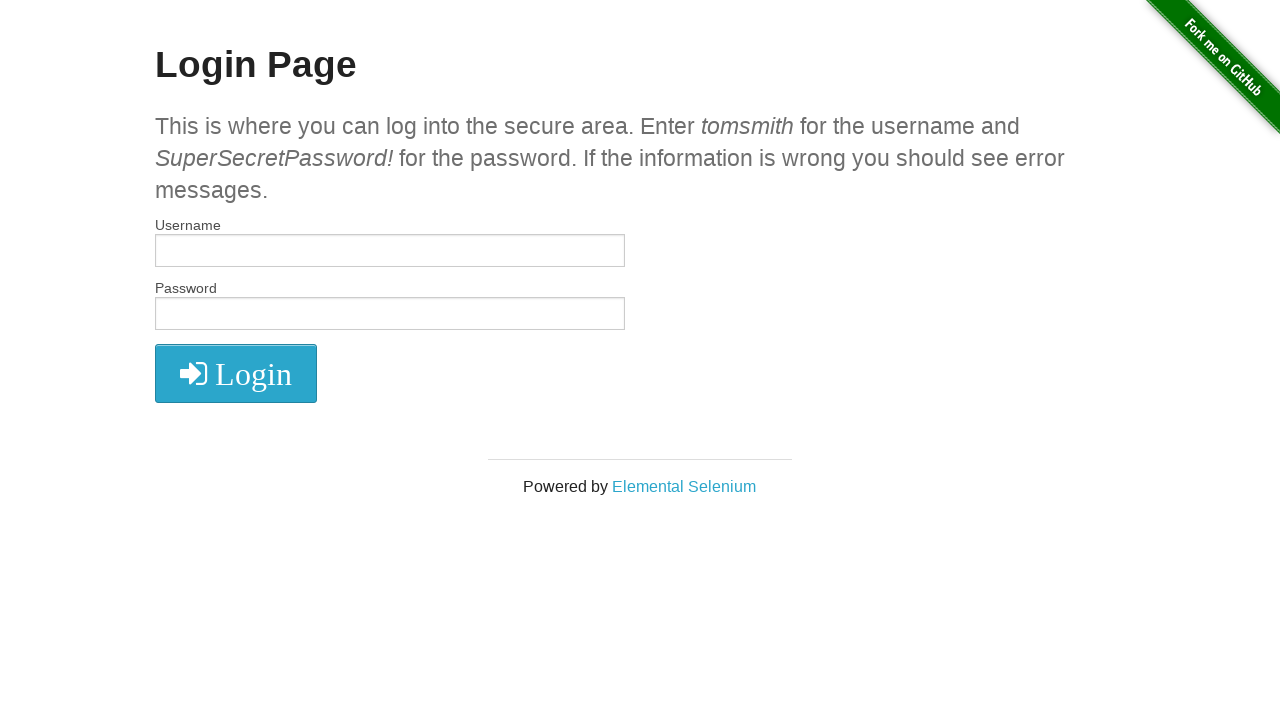

Verified h2 heading displays 'Login Page'
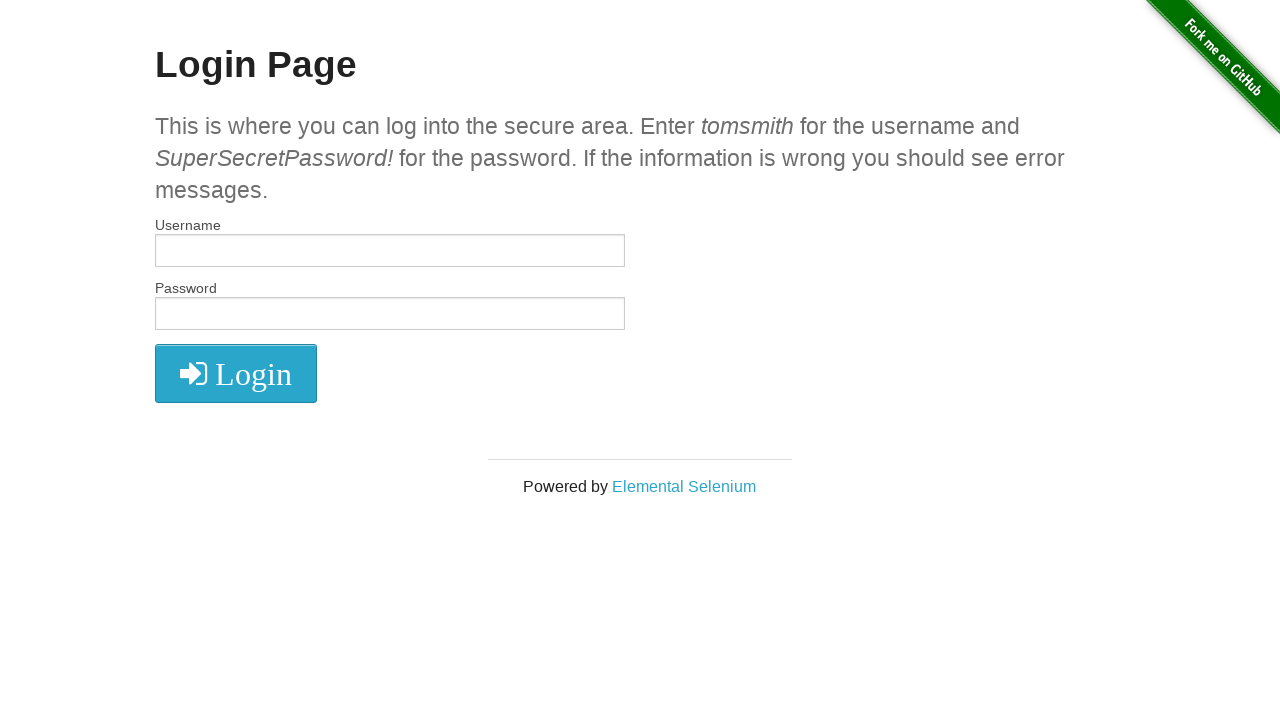

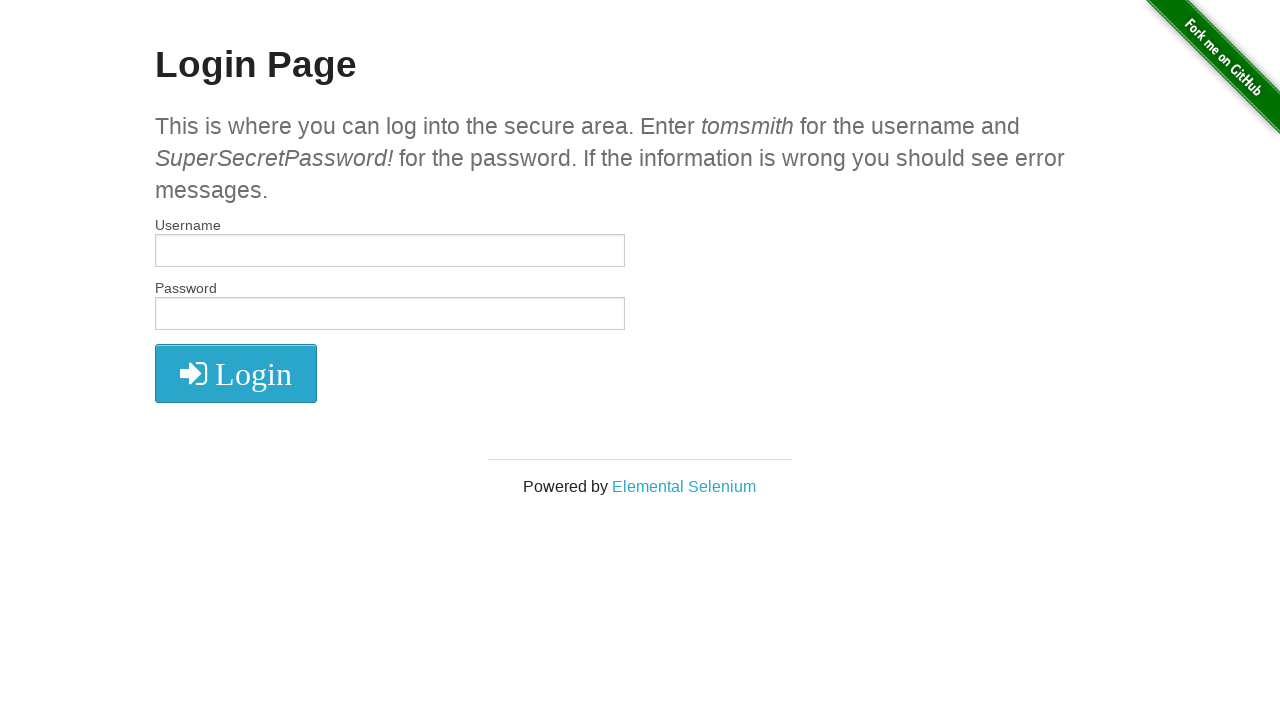